Tests keyboard input functionality by clicking on a name field, entering a name, and then clicking a button on the Formy keypress testing page.

Starting URL: https://formy-project.herokuapp.com/keypress

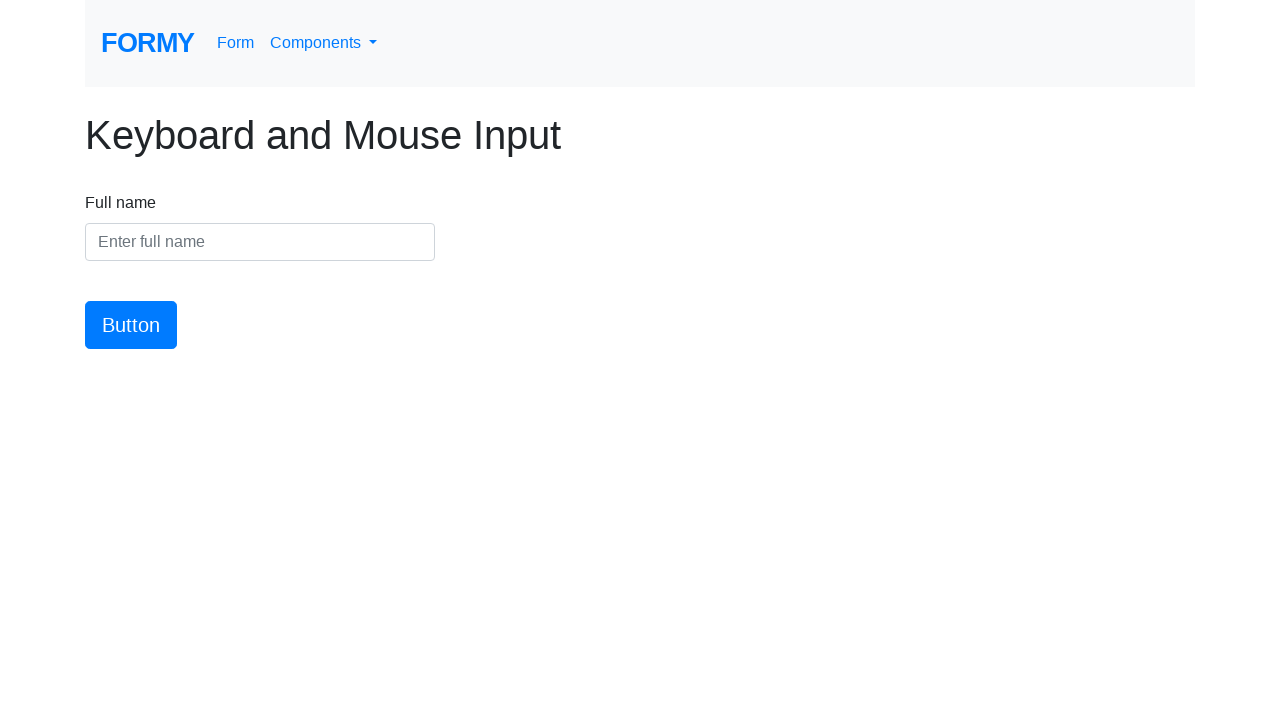

Clicked on the name input field at (260, 242) on #name
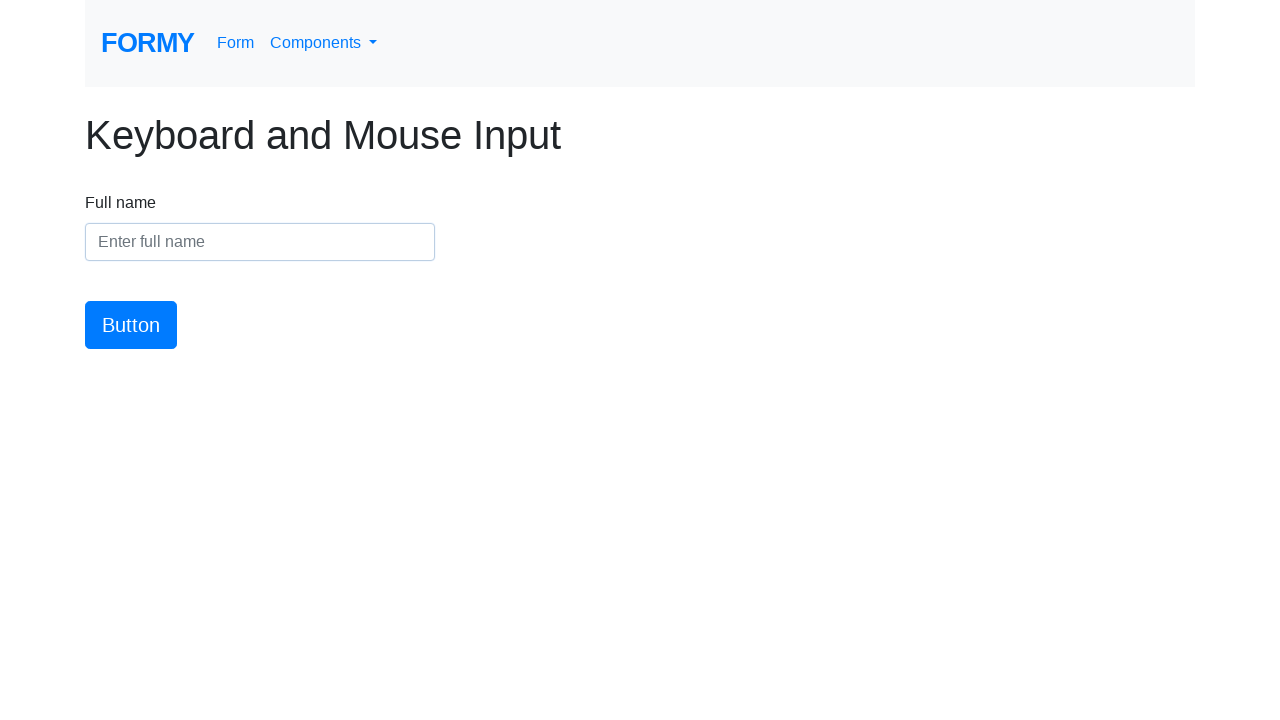

Entered 'Marcus Thompson' into the name field on #name
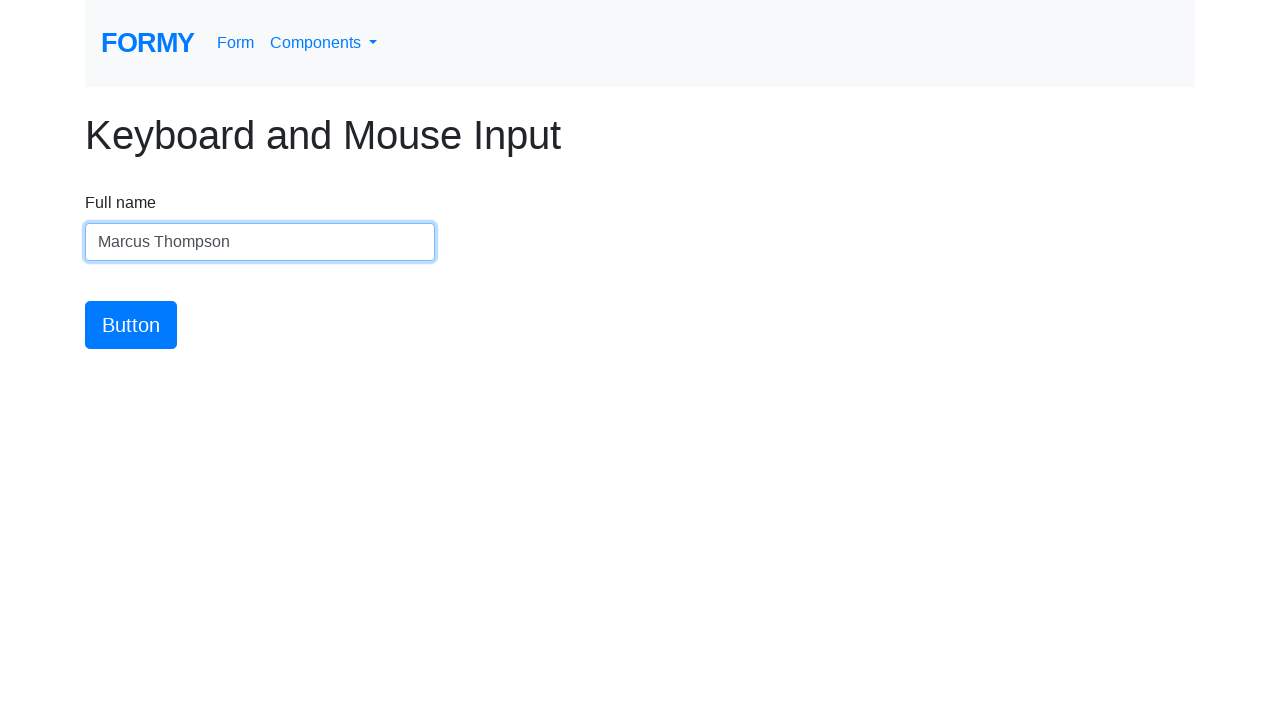

Clicked the submit button at (131, 325) on #button
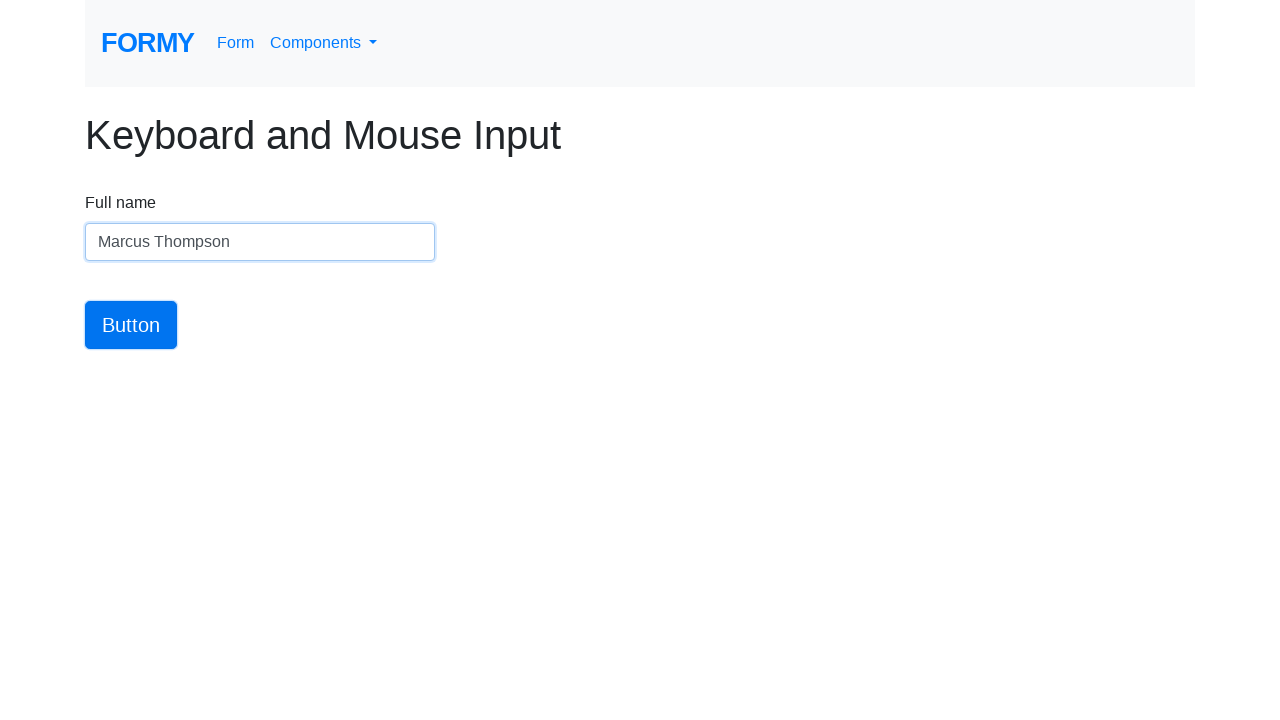

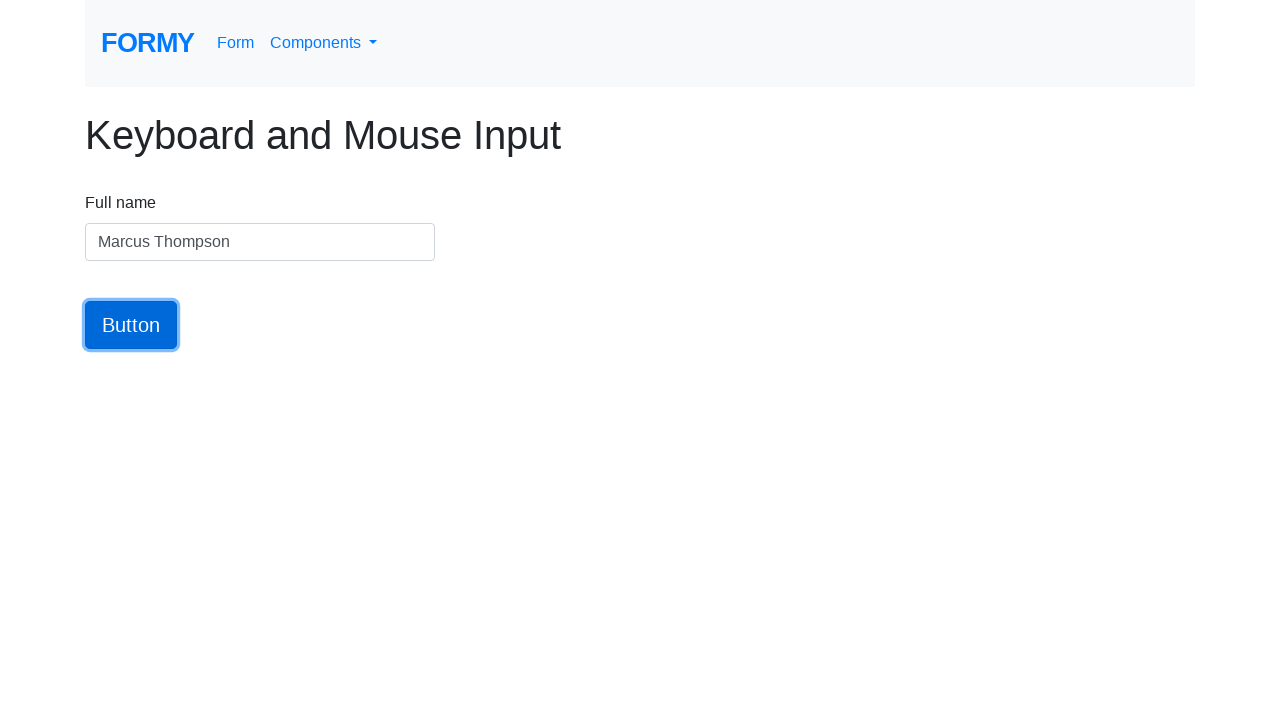